Tests dynamic controls page by verifying a textbox is initially disabled, clicking Enable button, waiting for it to become enabled, and verifying the success message appears

Starting URL: https://the-internet.herokuapp.com/dynamic_controls

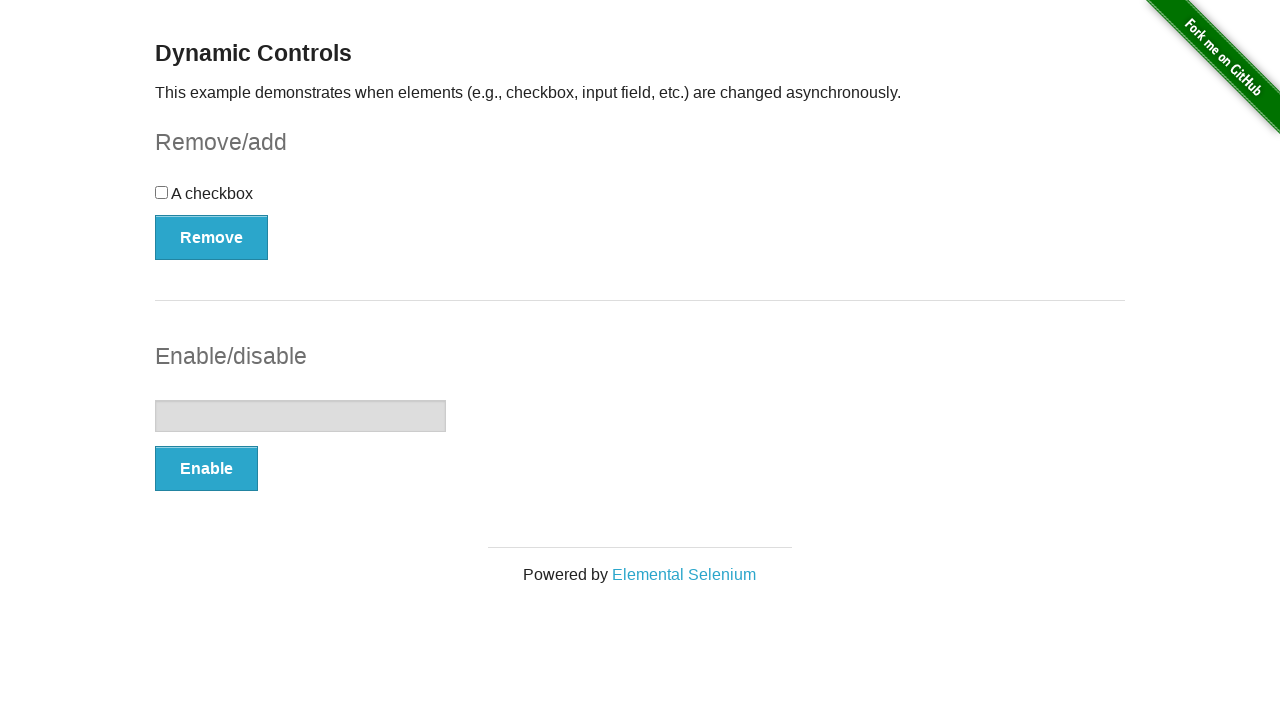

Navigated to dynamic controls page
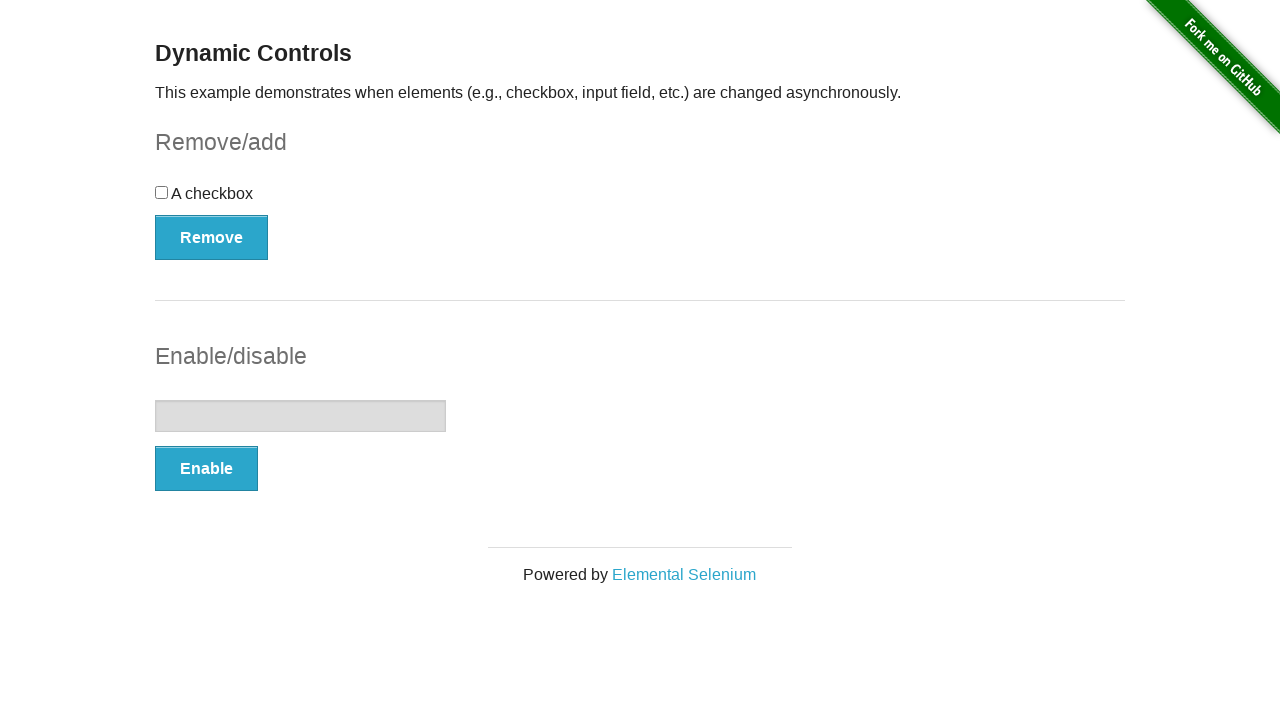

Located textbox element
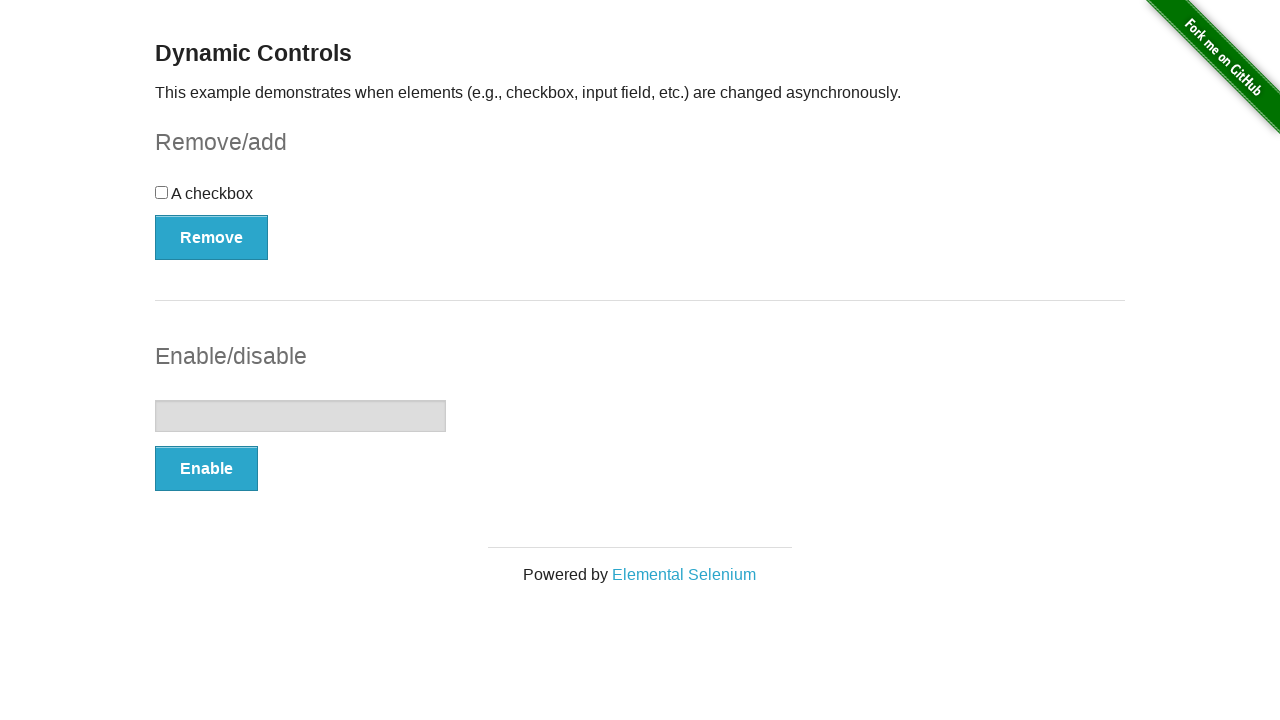

Verified textbox is initially disabled
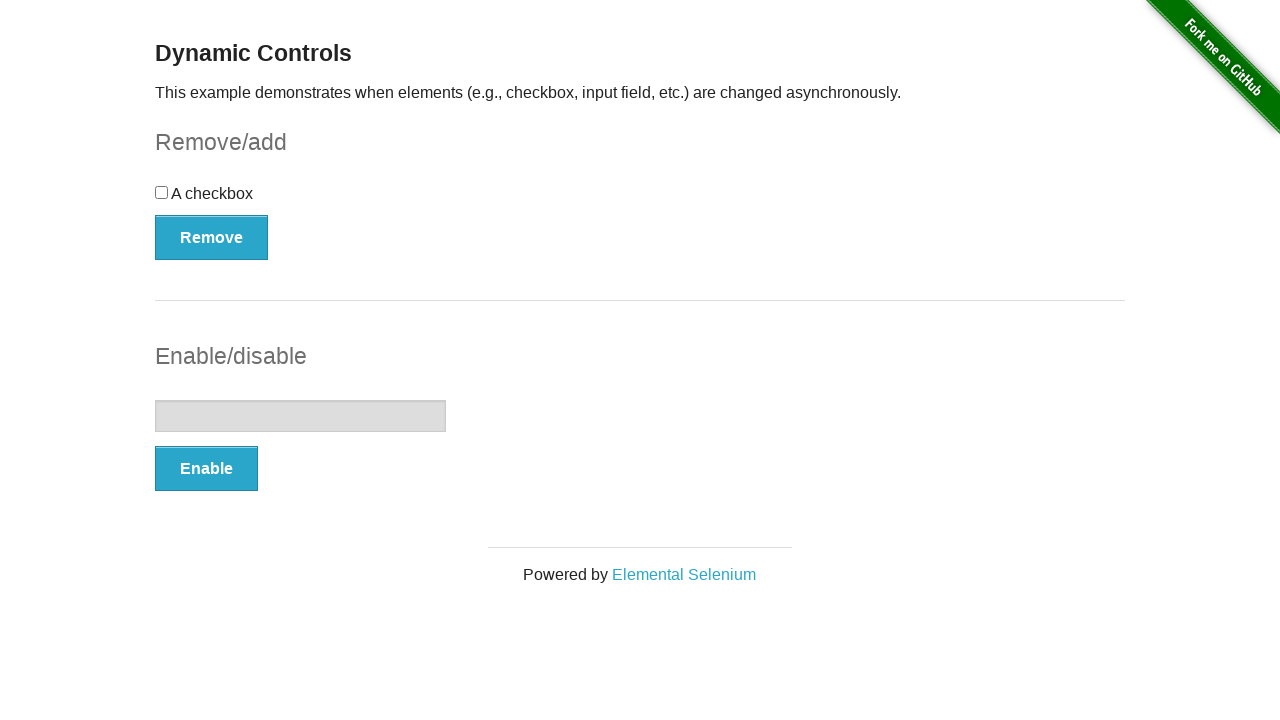

Clicked Enable button at (206, 469) on xpath=//*[text()='Enable']
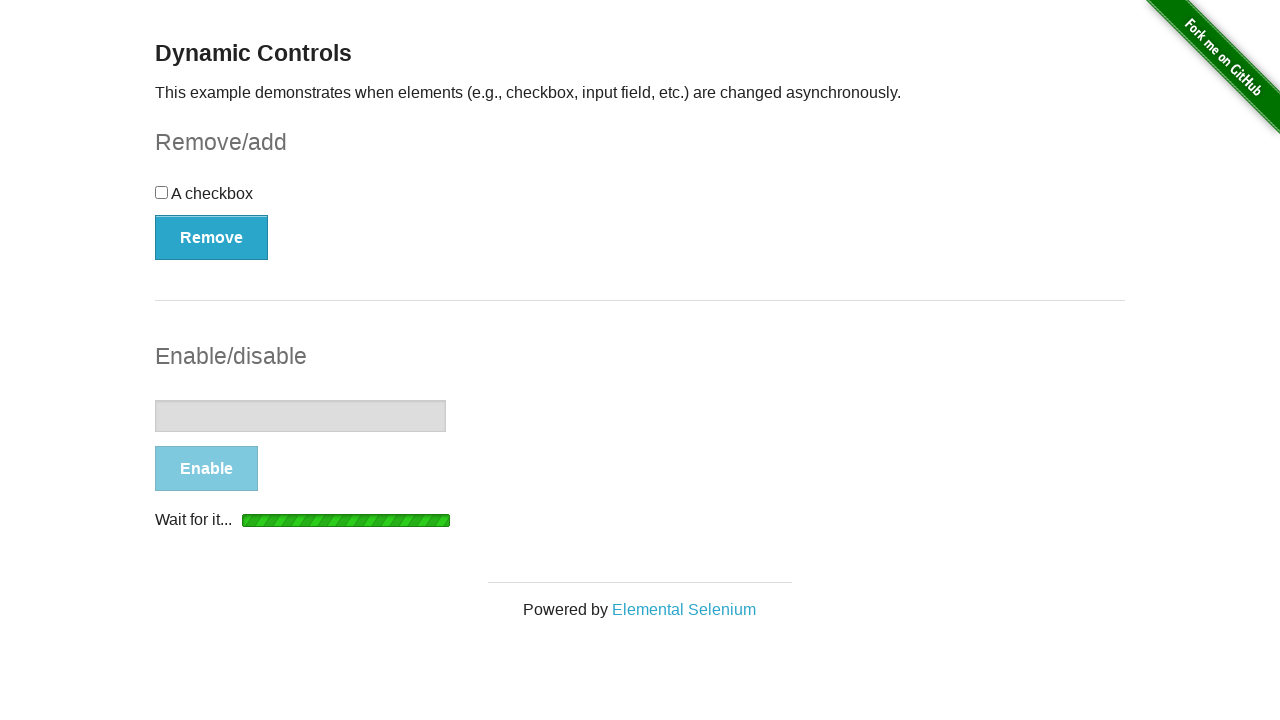

Textbox element is attached to DOM
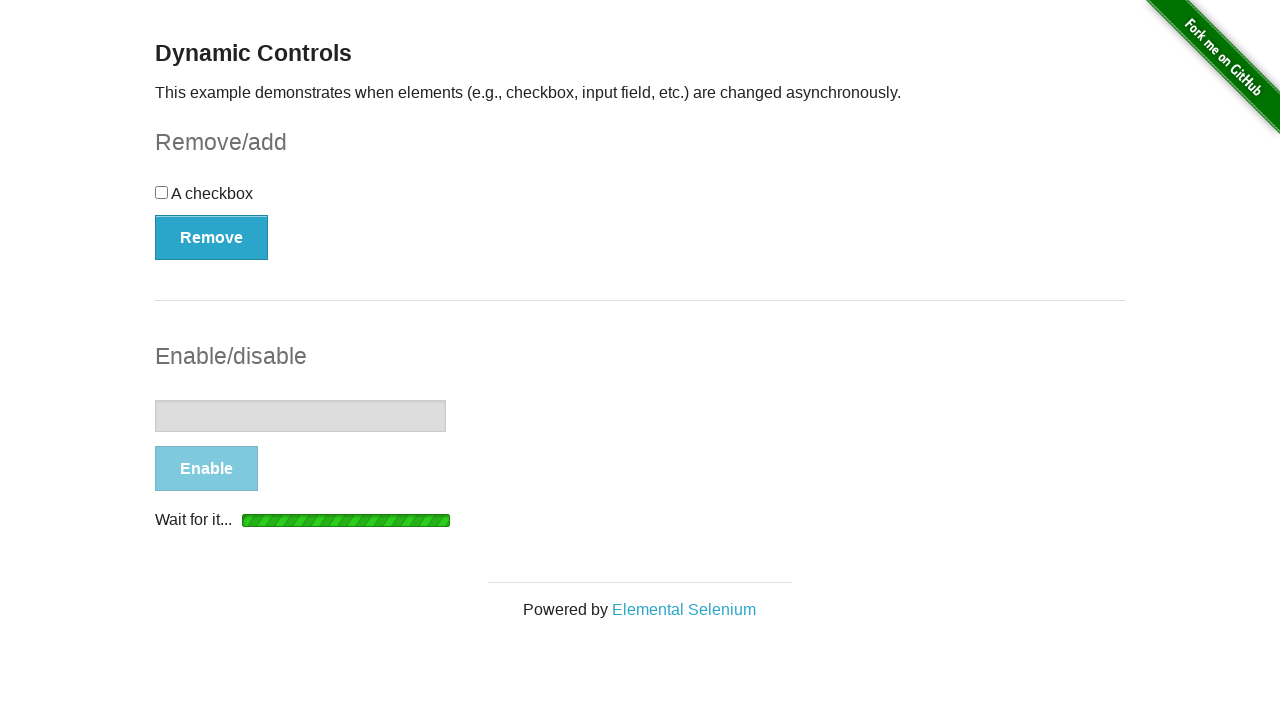

Waited for textbox to become enabled
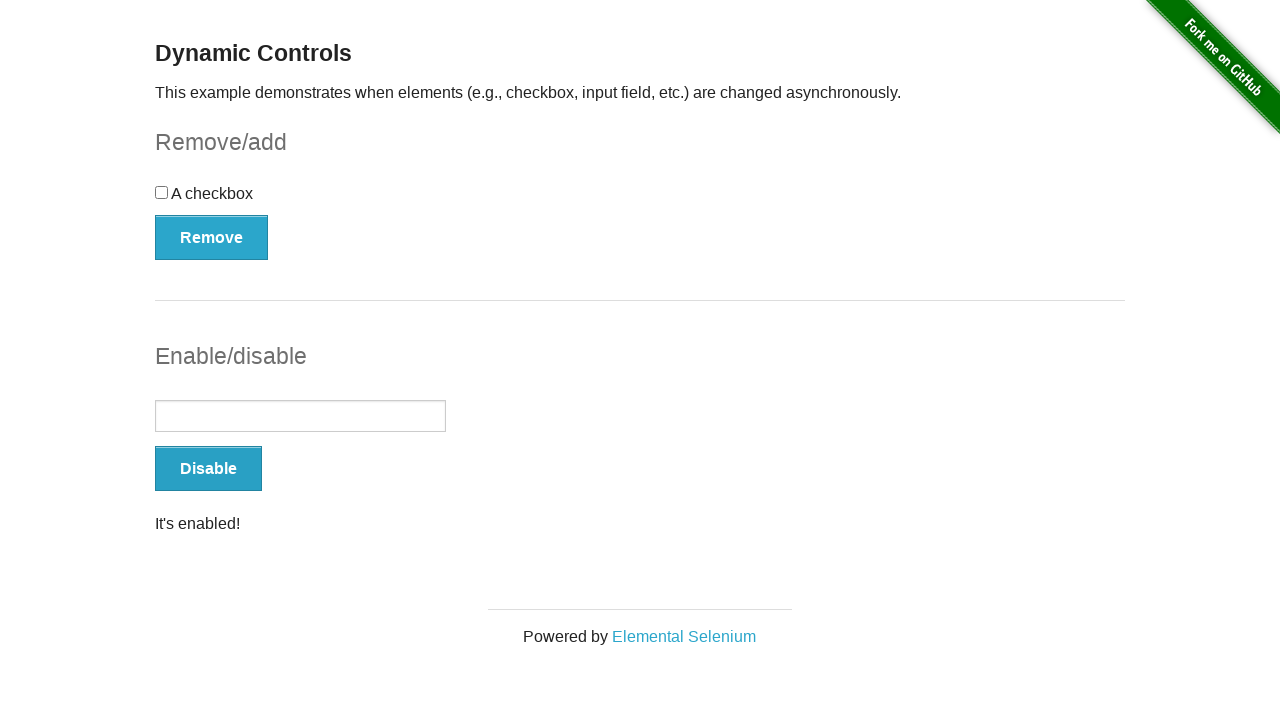

Located success message element
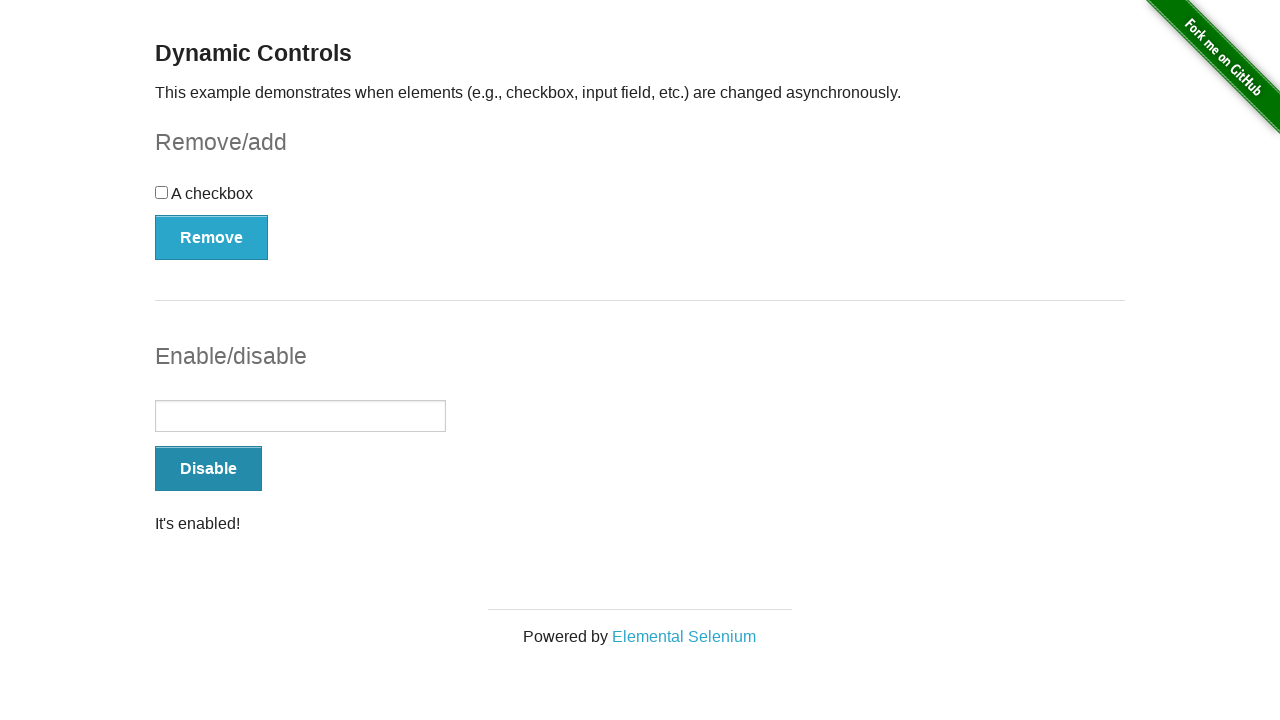

Verified success message is visible
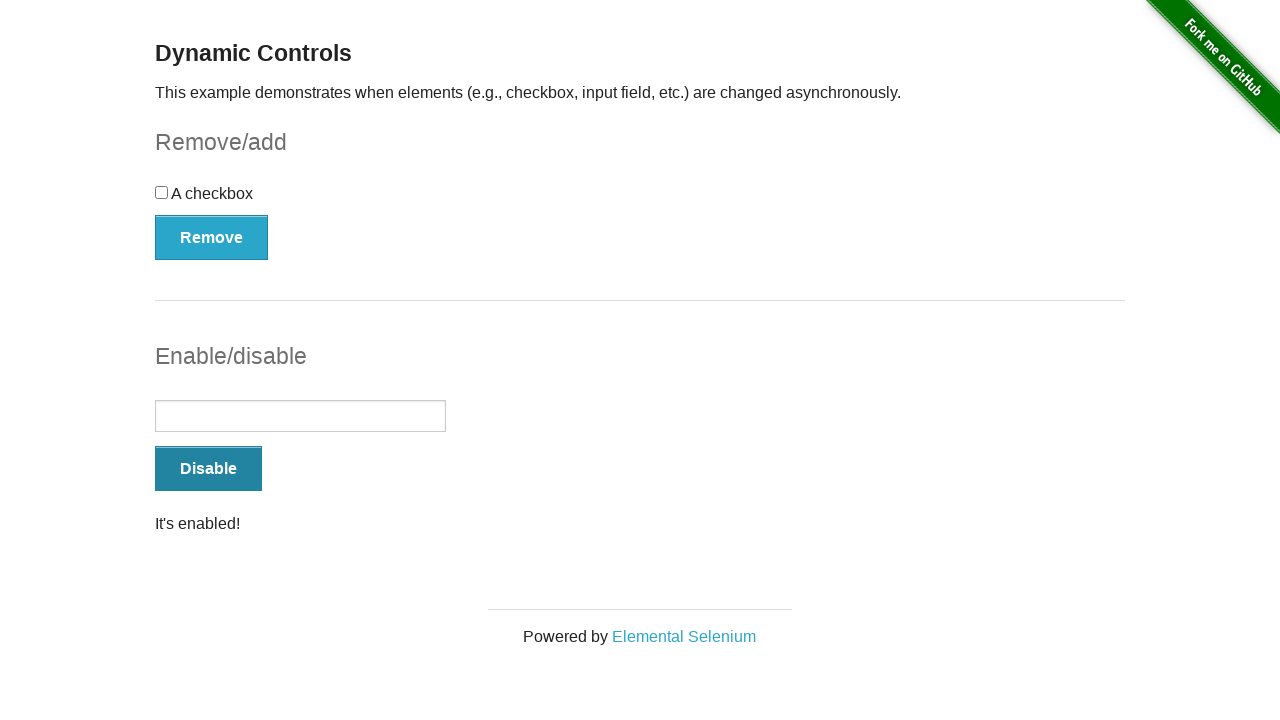

Verified success message contains 'It's enabled!'
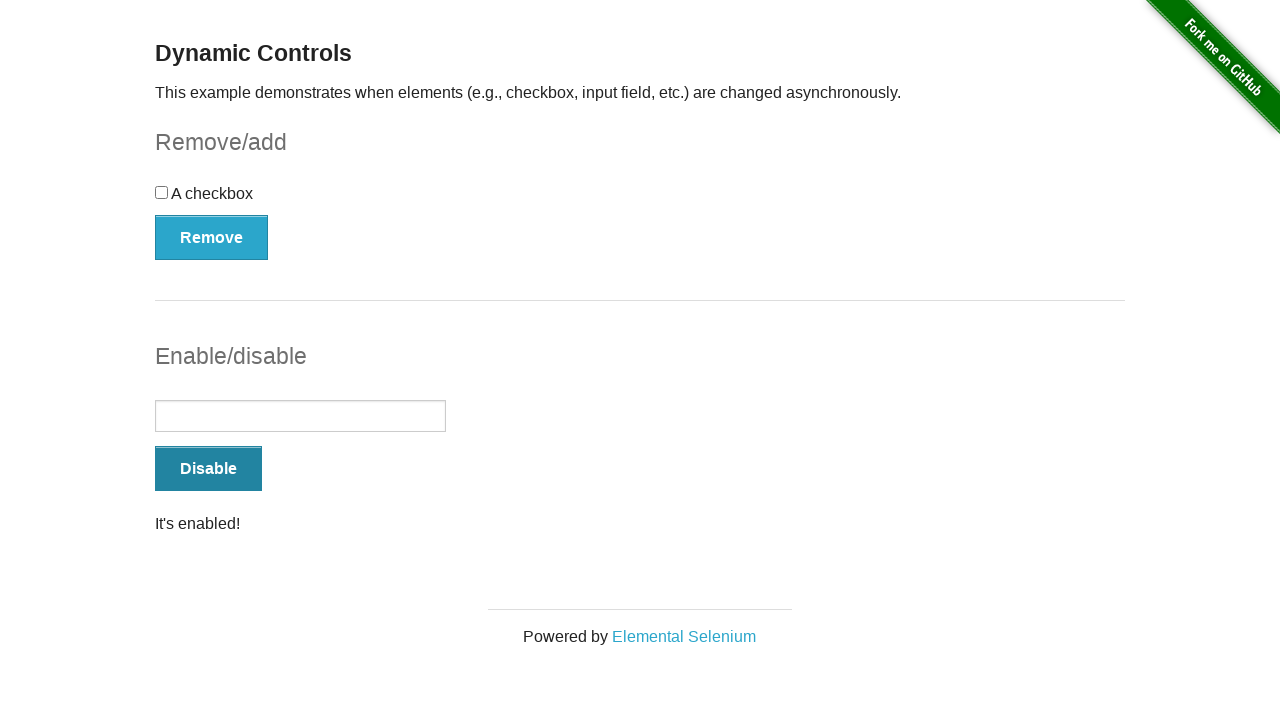

Verified textbox is now enabled
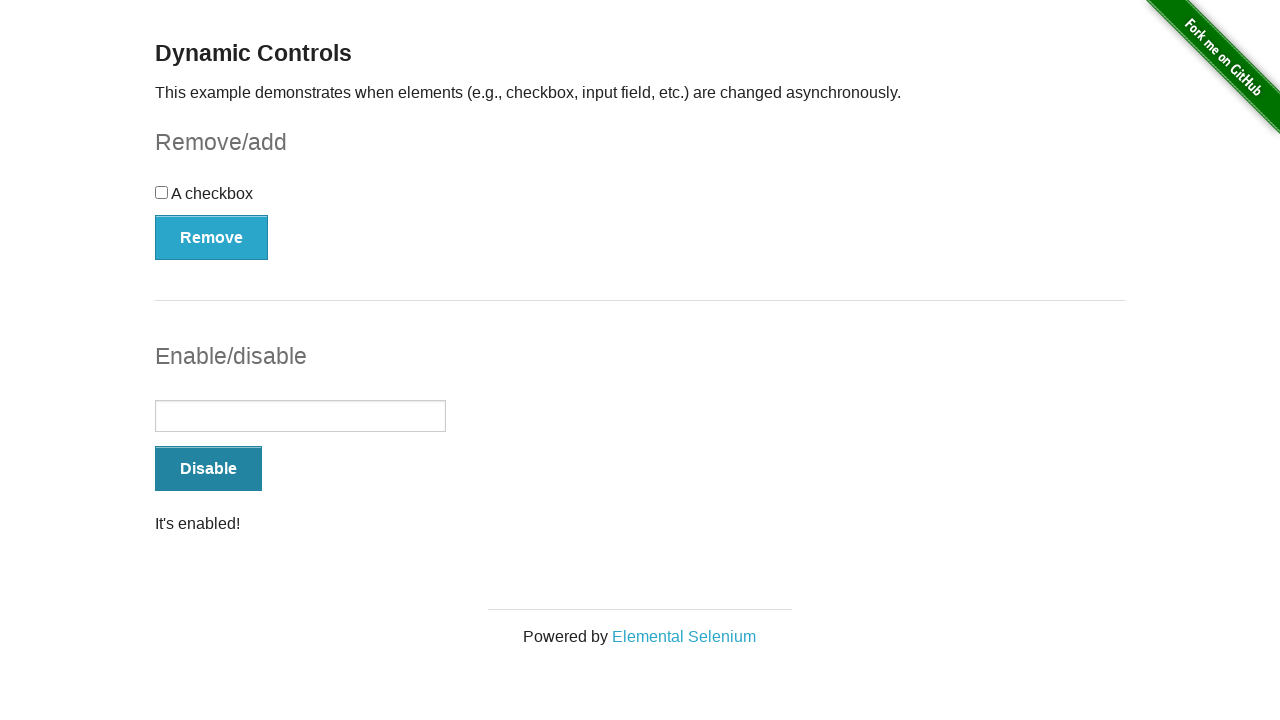

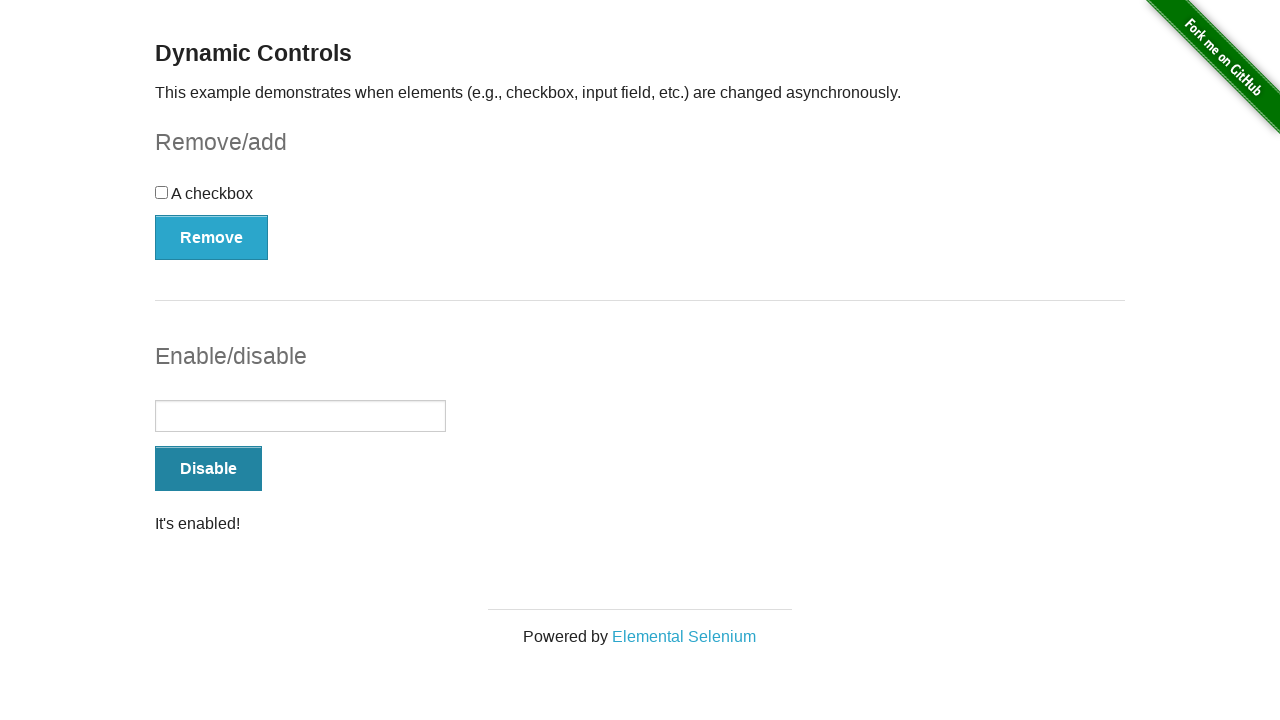